Navigates to Lulu and Georgia website and verifies the page title contains the domain name

Starting URL: https://www.luluandgeorgia.com/

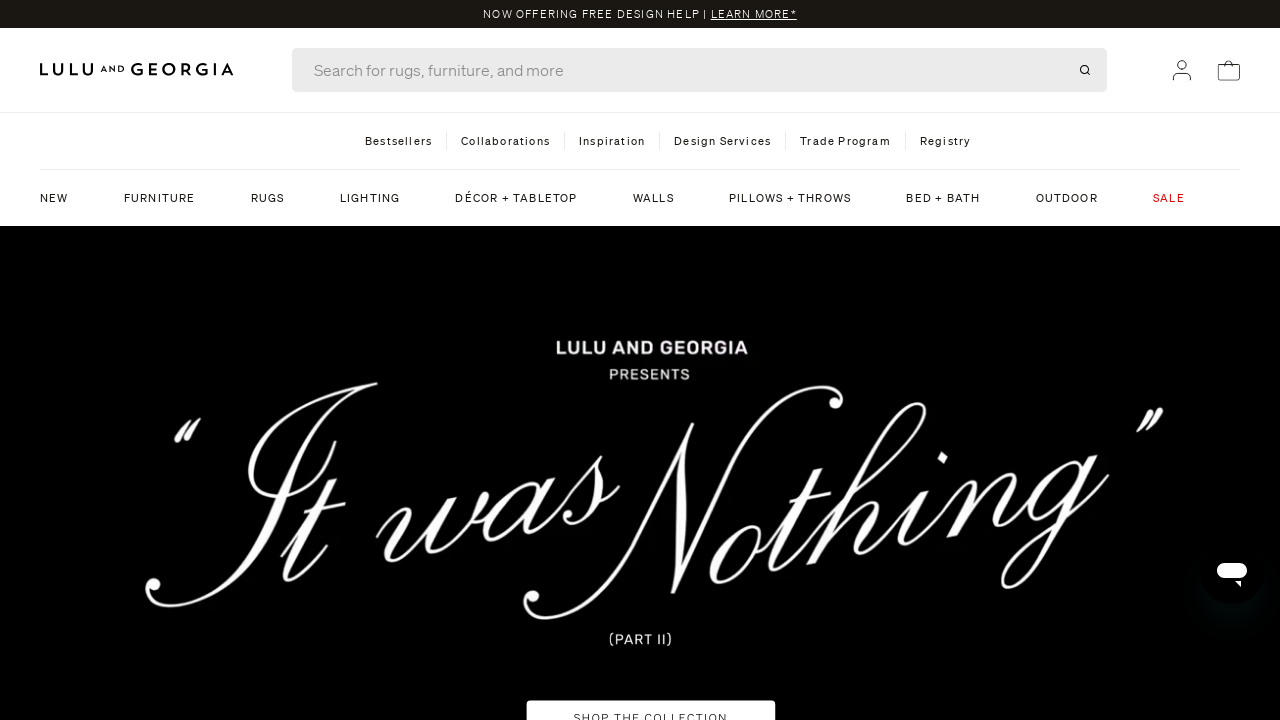

Waited for page to load with domcontentloaded state
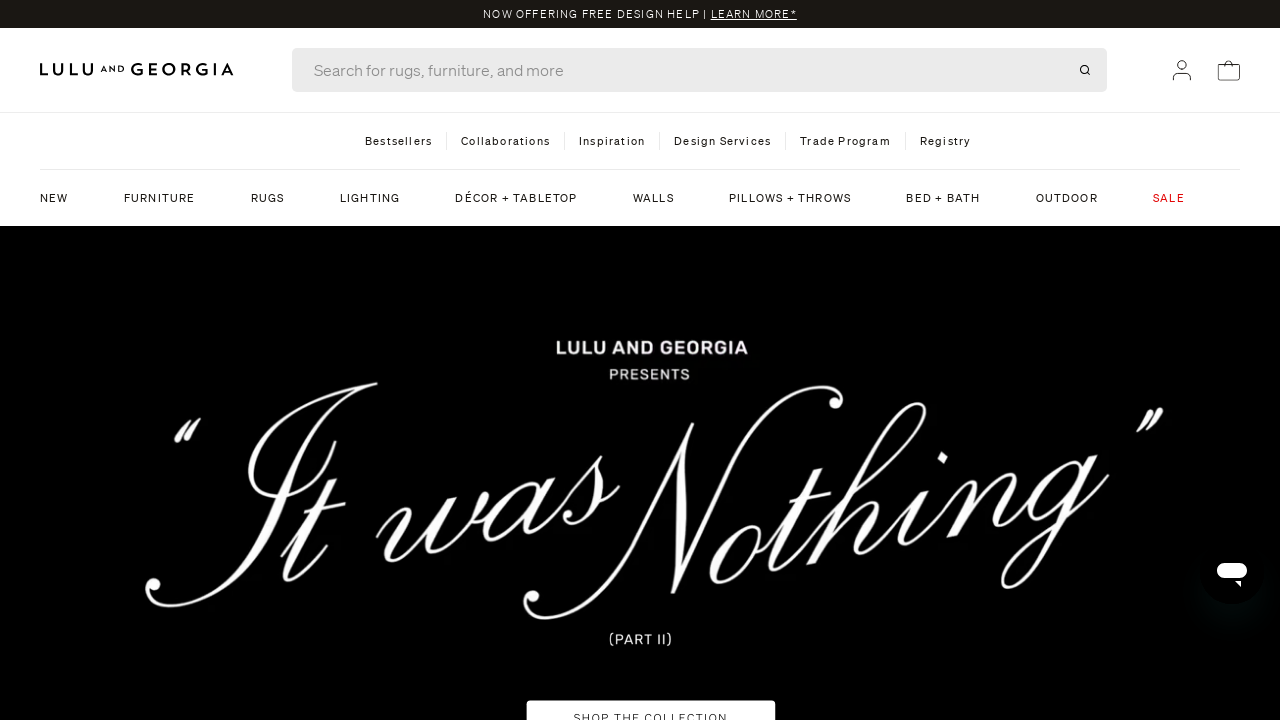

Retrieved page title: 'Lulu and Georgia'
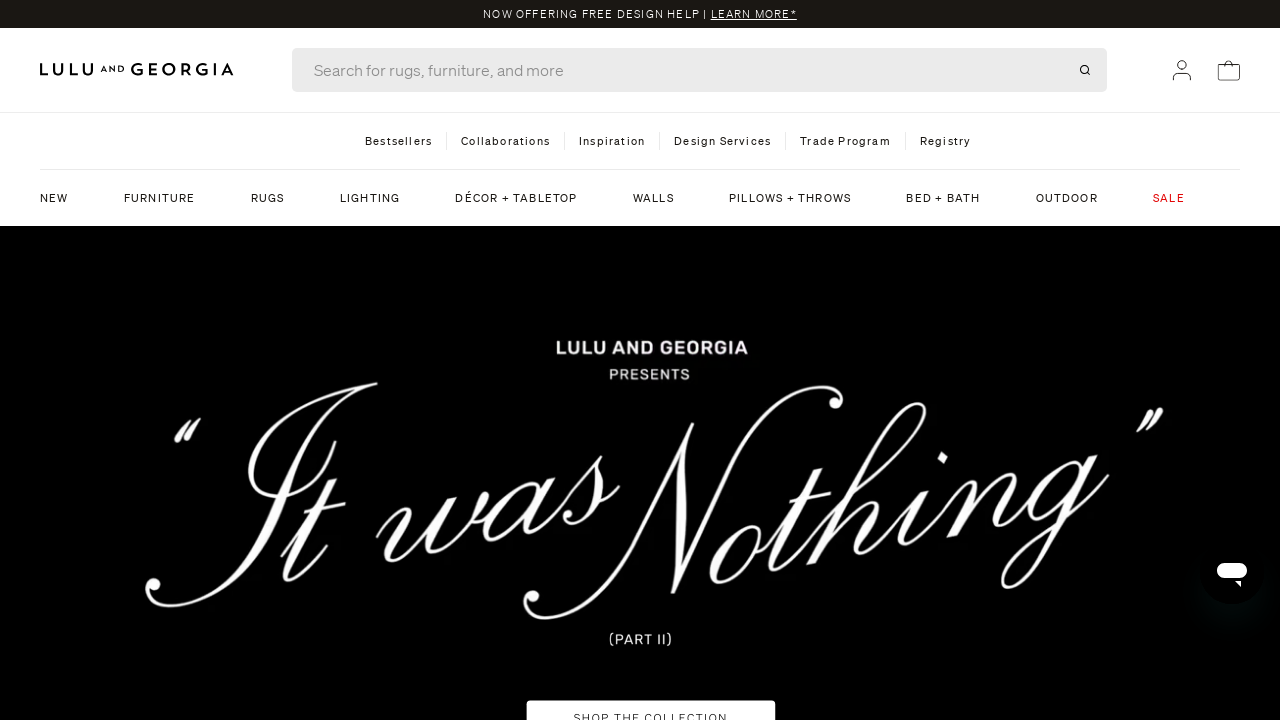

Verified page title contains domain 'luluandgeorgia'
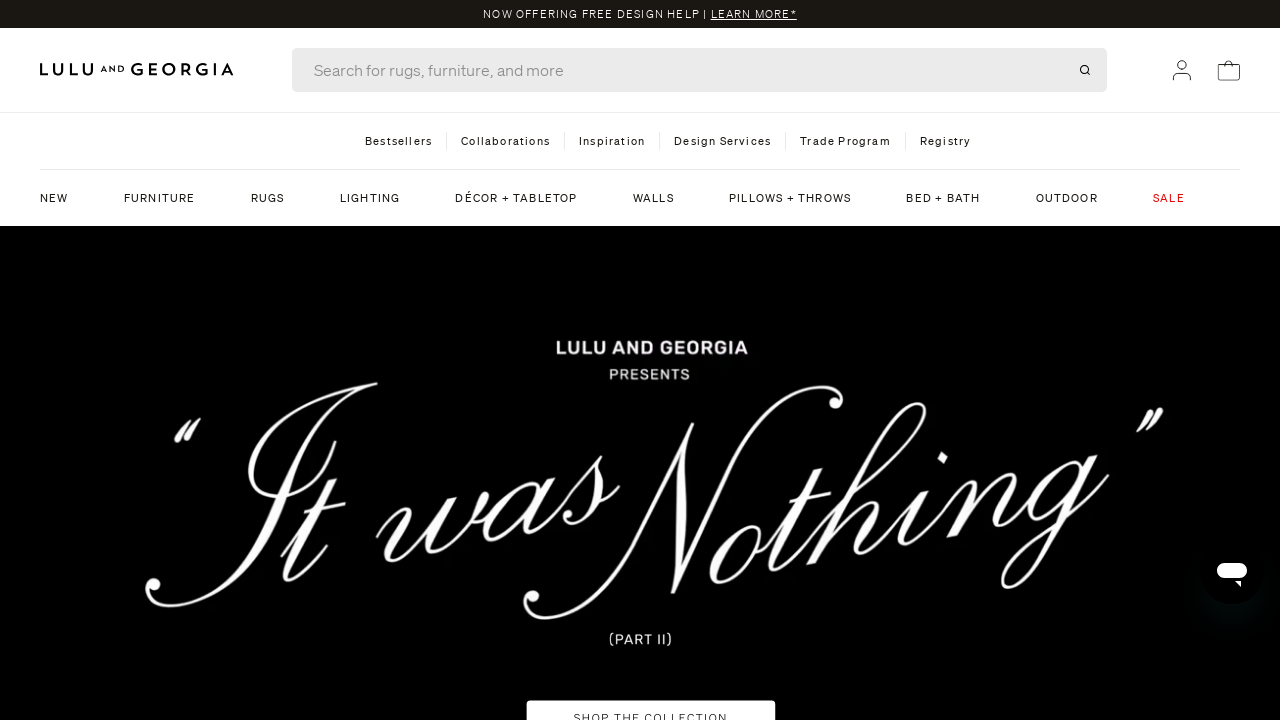

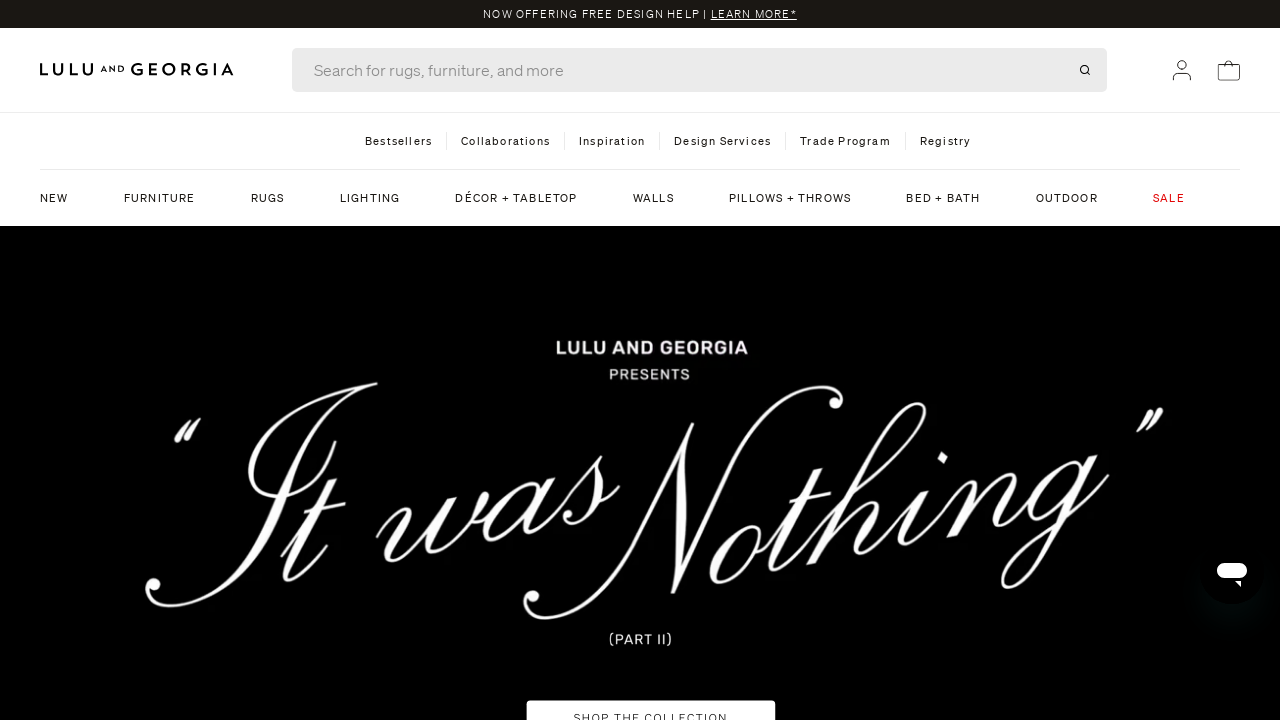